Tests alert box functionality by triggering an alert and accepting it

Starting URL: https://www.hyrtutorials.com/p/alertsdemo.html

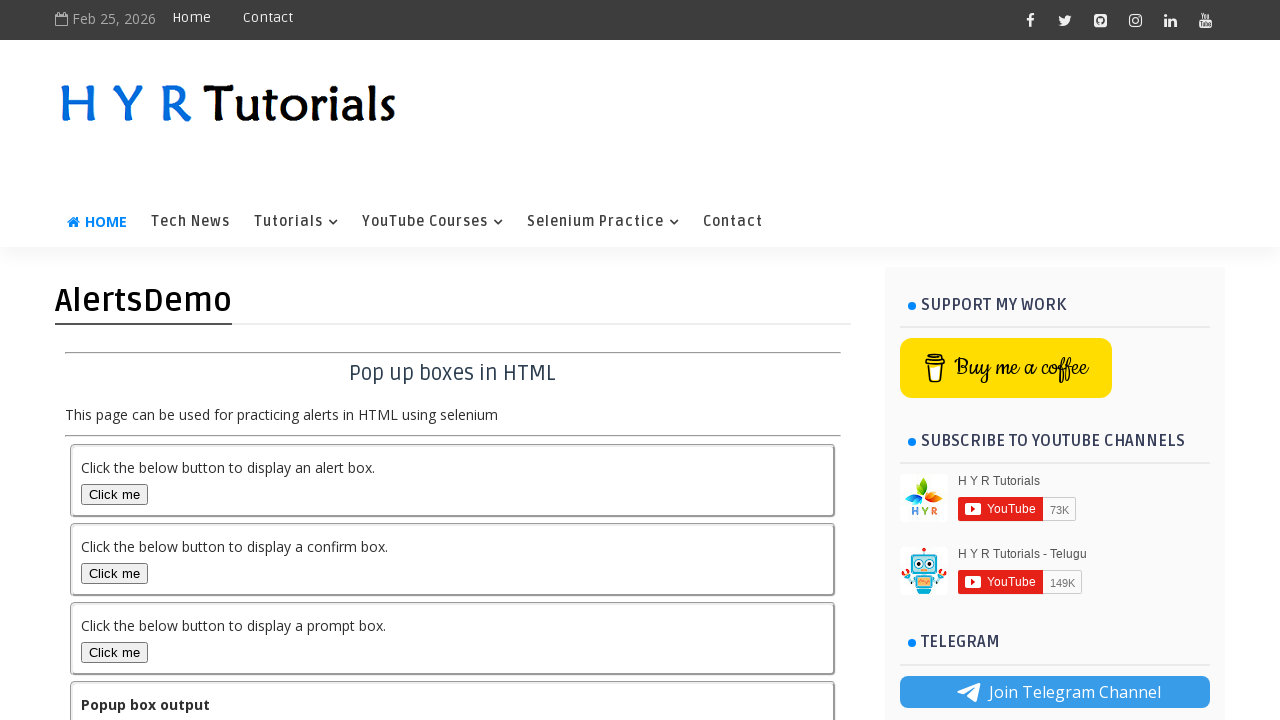

Clicked alert box button to trigger alert at (114, 494) on #alertBox
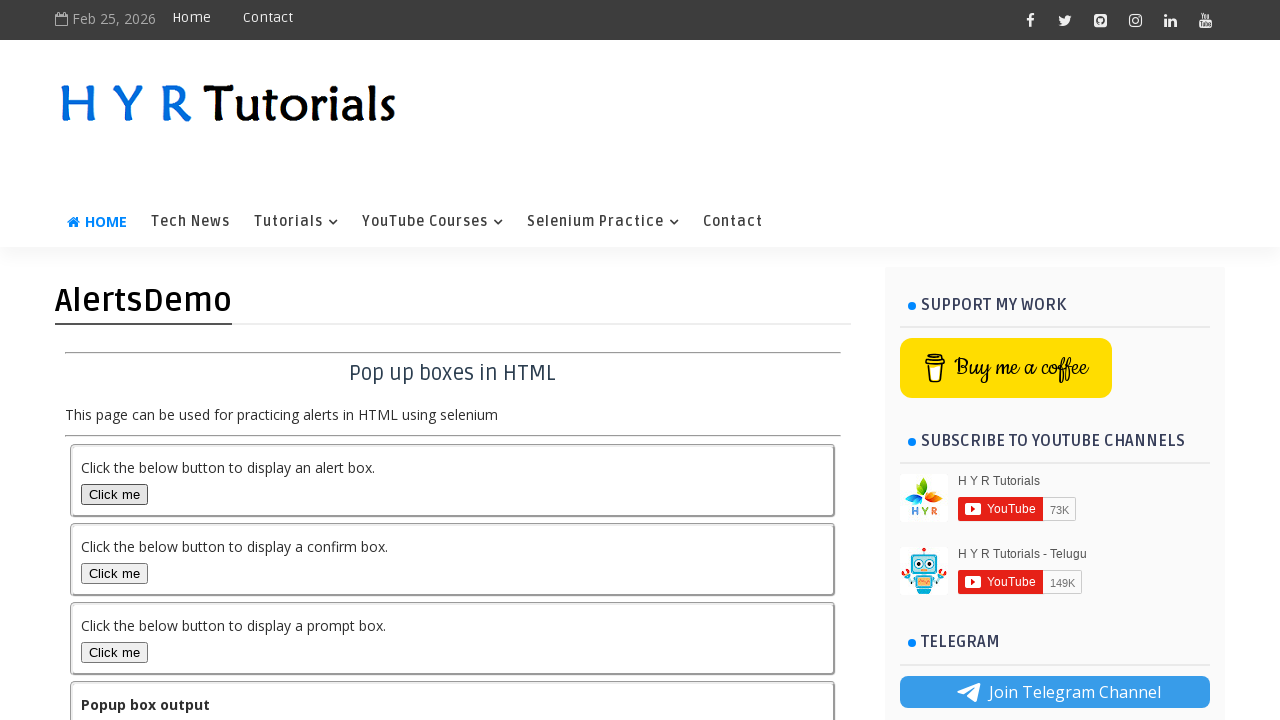

Set up dialog handler to accept alert
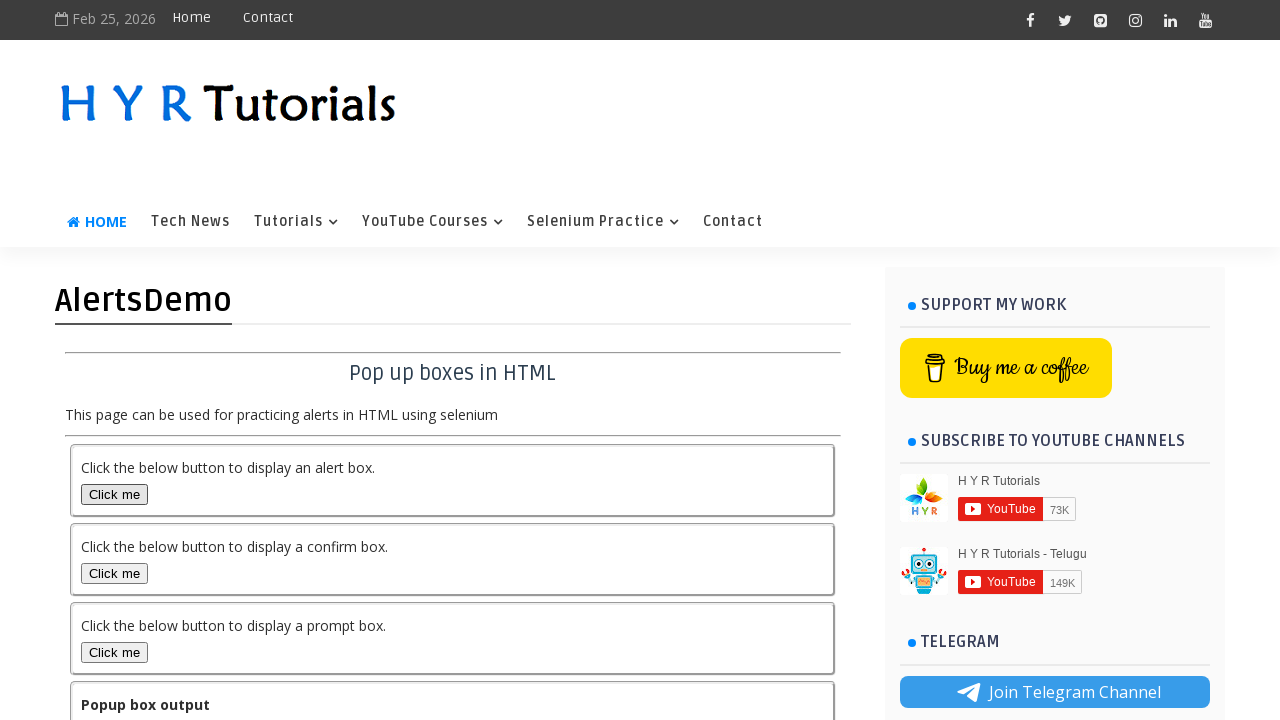

Verified output text element is displayed after accepting alert
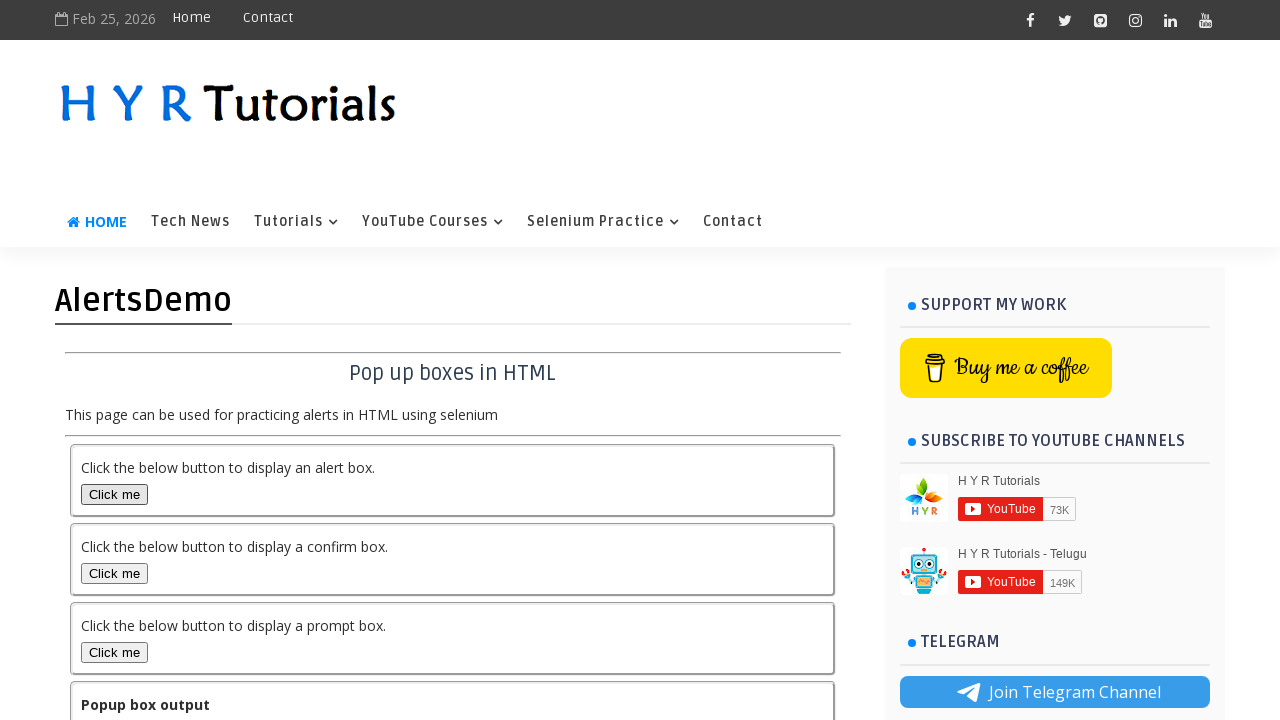

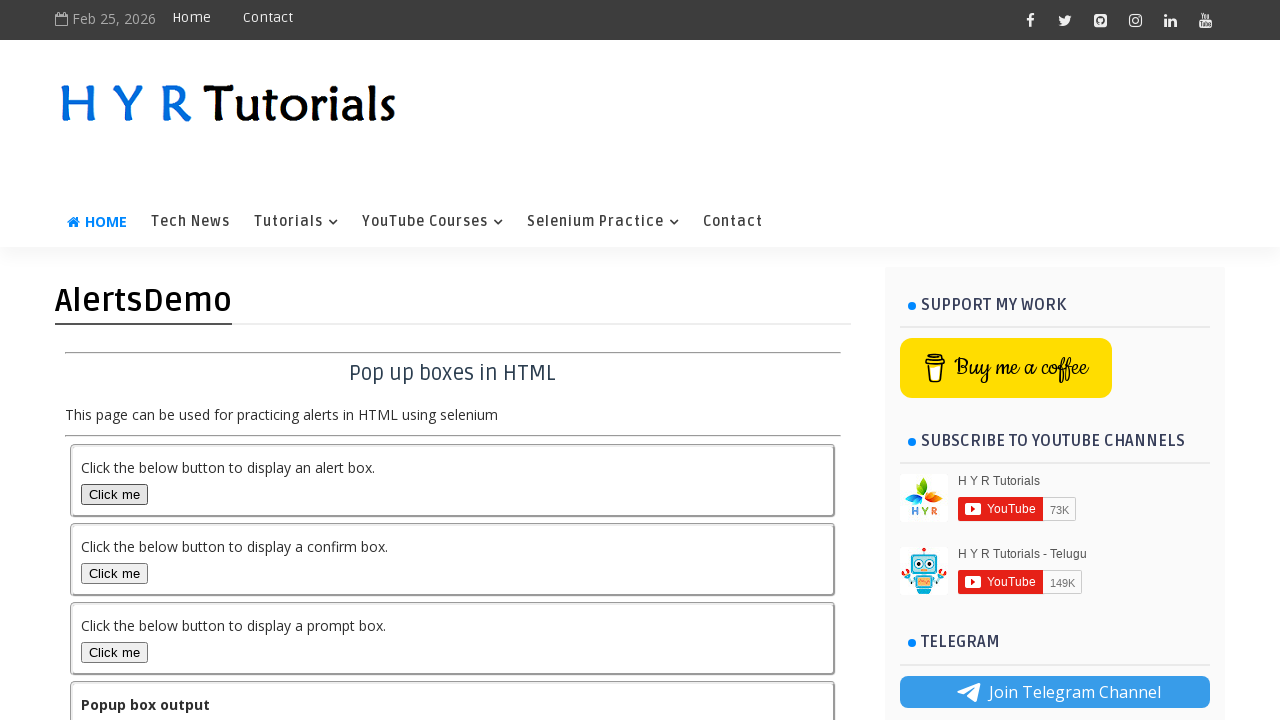